Tests navigation to the Top Lists page and verifies the H2 header displays "Top Rated"

Starting URL: https://www.99-bottles-of-beer.net/

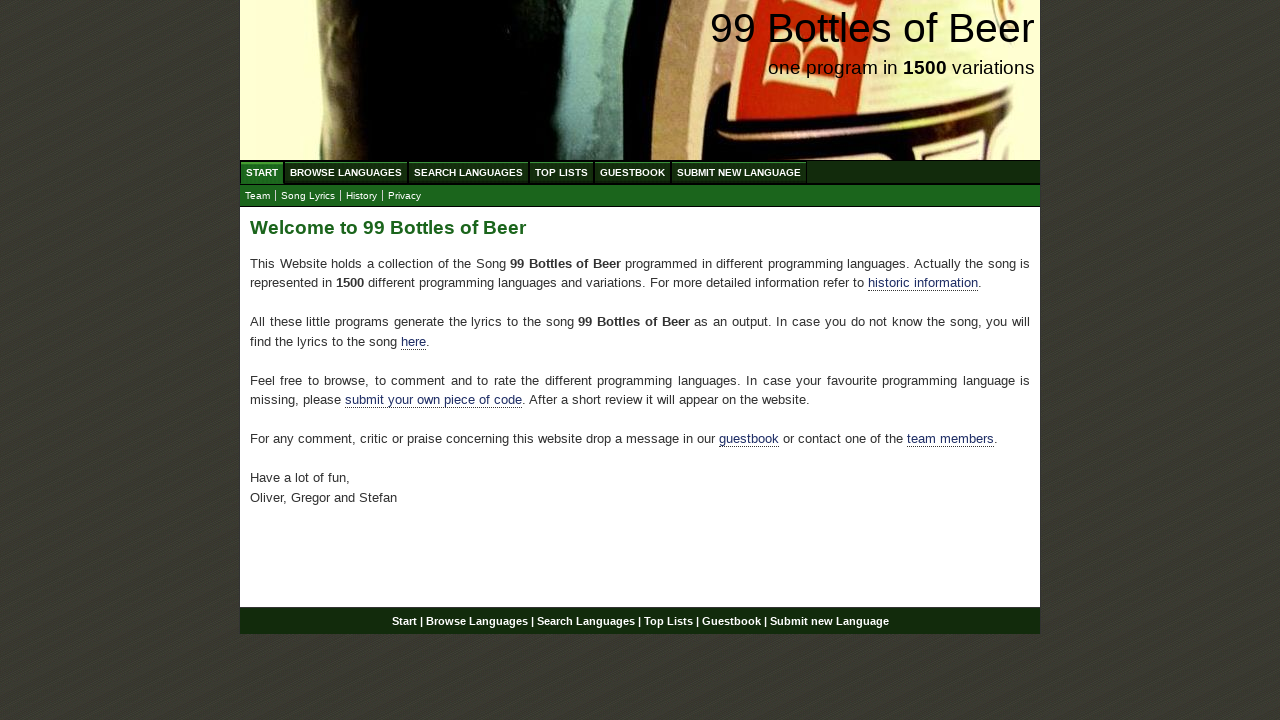

Clicked on Top Lists menu item at (562, 172) on xpath=//ul[@id='menu']//a[text()='Top Lists']
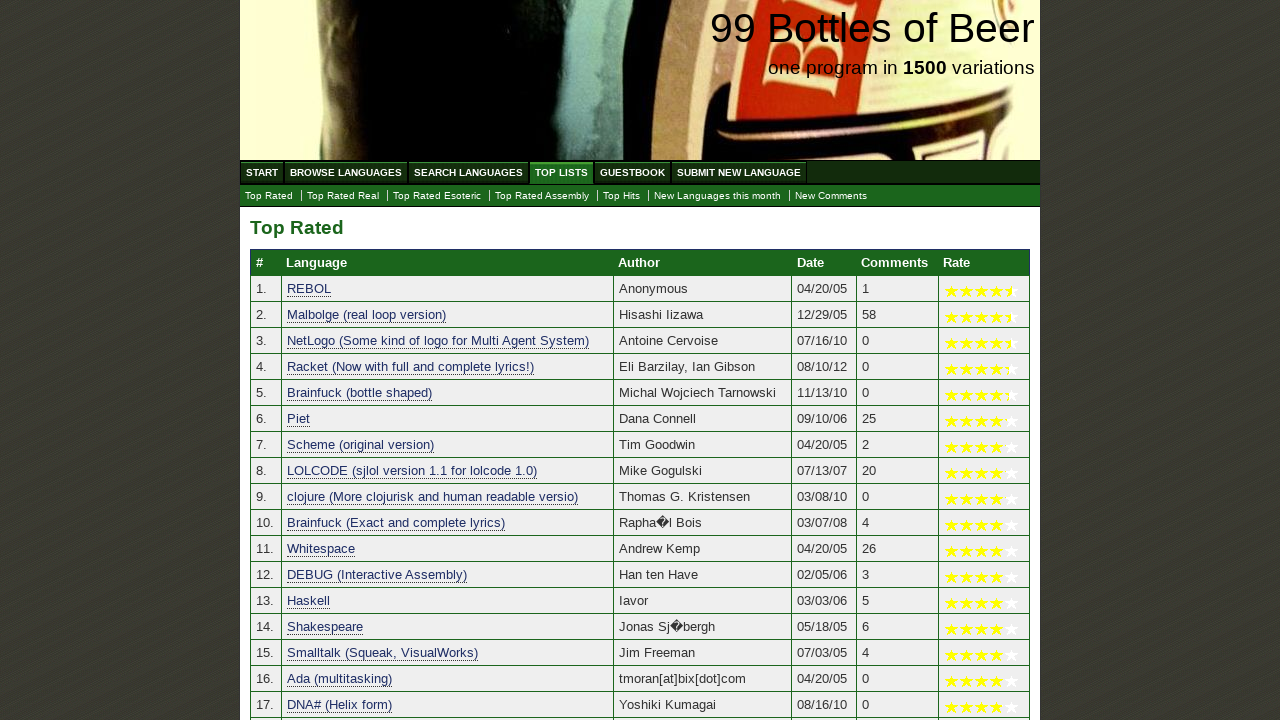

H2 header element loaded in main content area
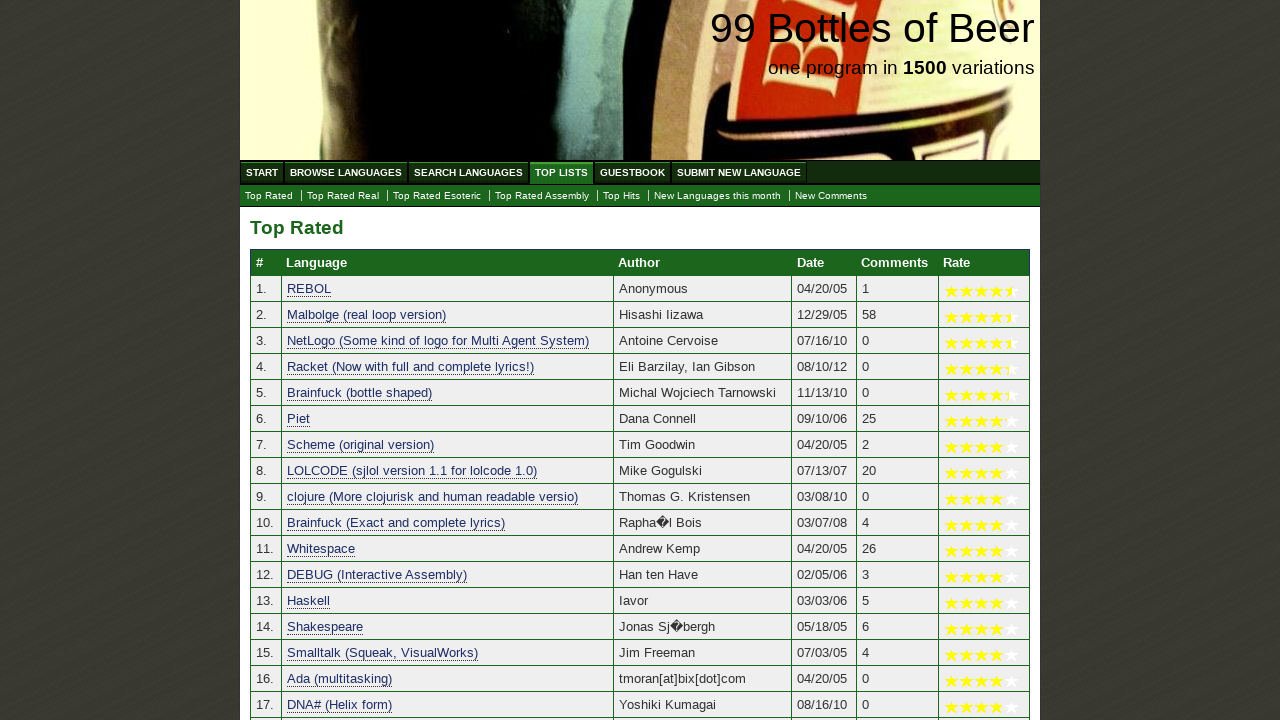

Verified H2 header text is 'Top Rated'
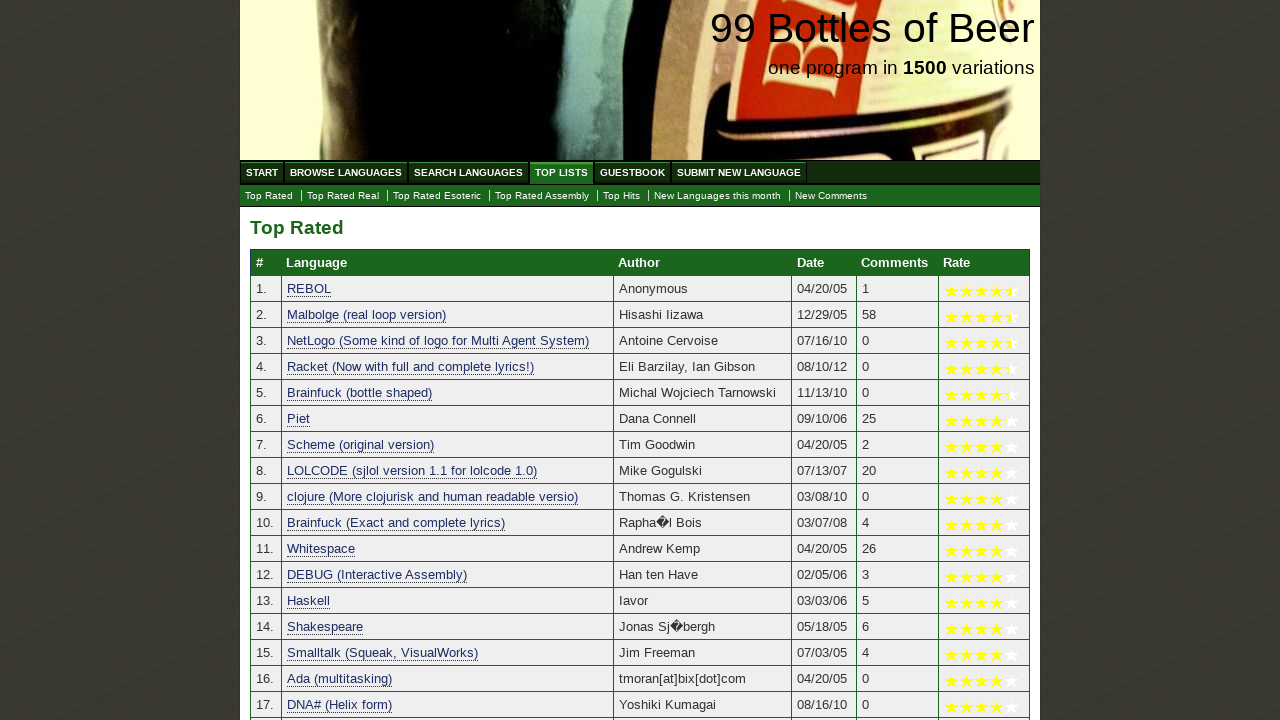

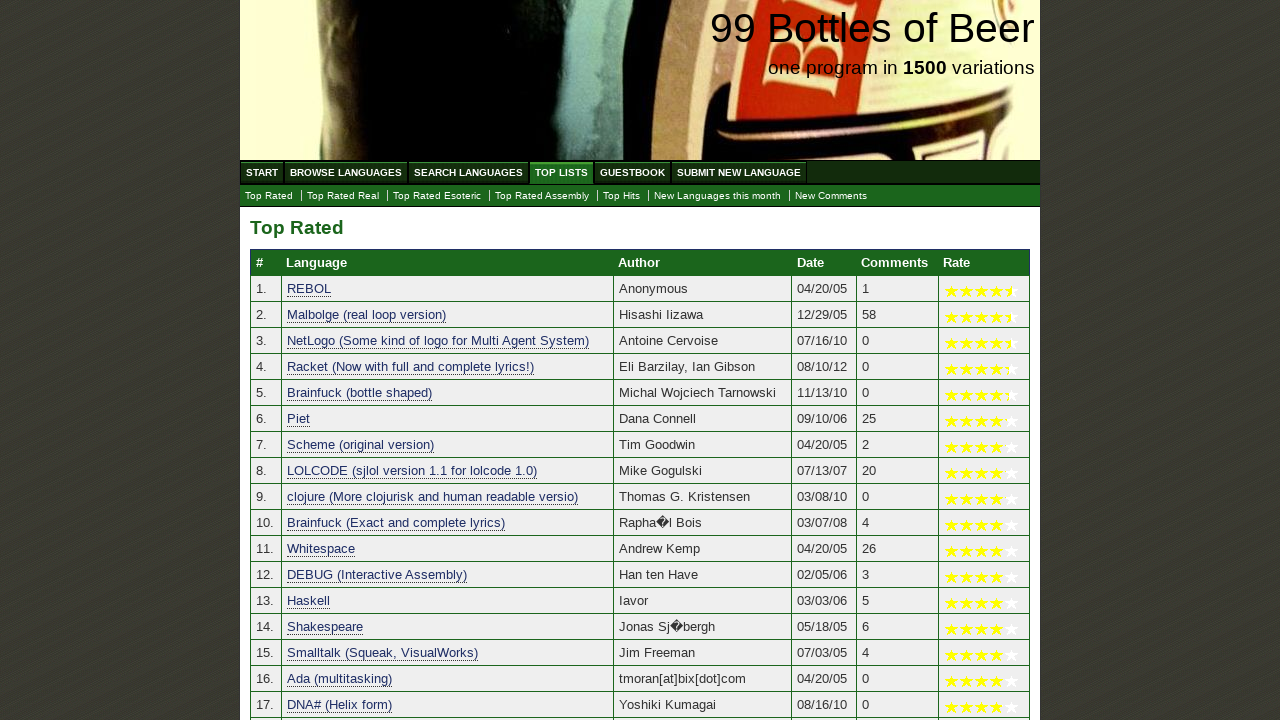